Tests a math quiz form by reading an input value, calculating the result using a logarithmic formula (log(|12*sin(x)|)), filling in the answer, selecting checkbox options, and submitting the form.

Starting URL: http://suninjuly.github.io/math.html

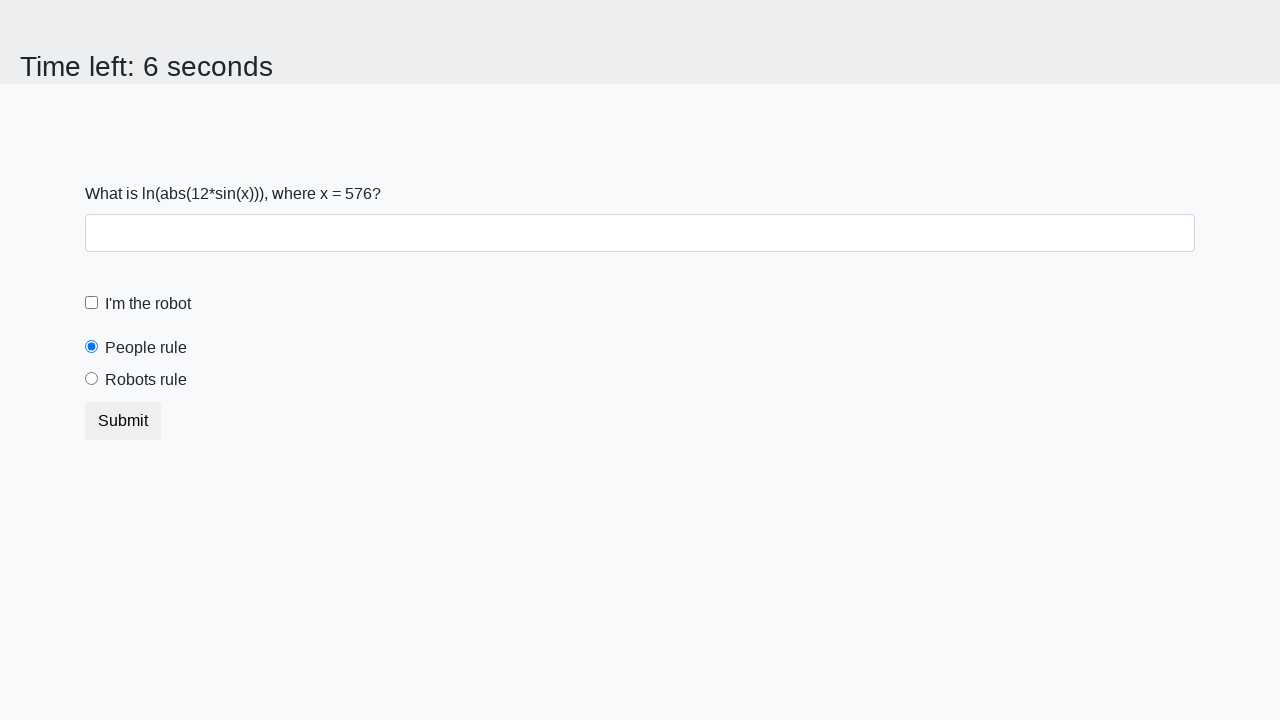

Read x value from input_value element
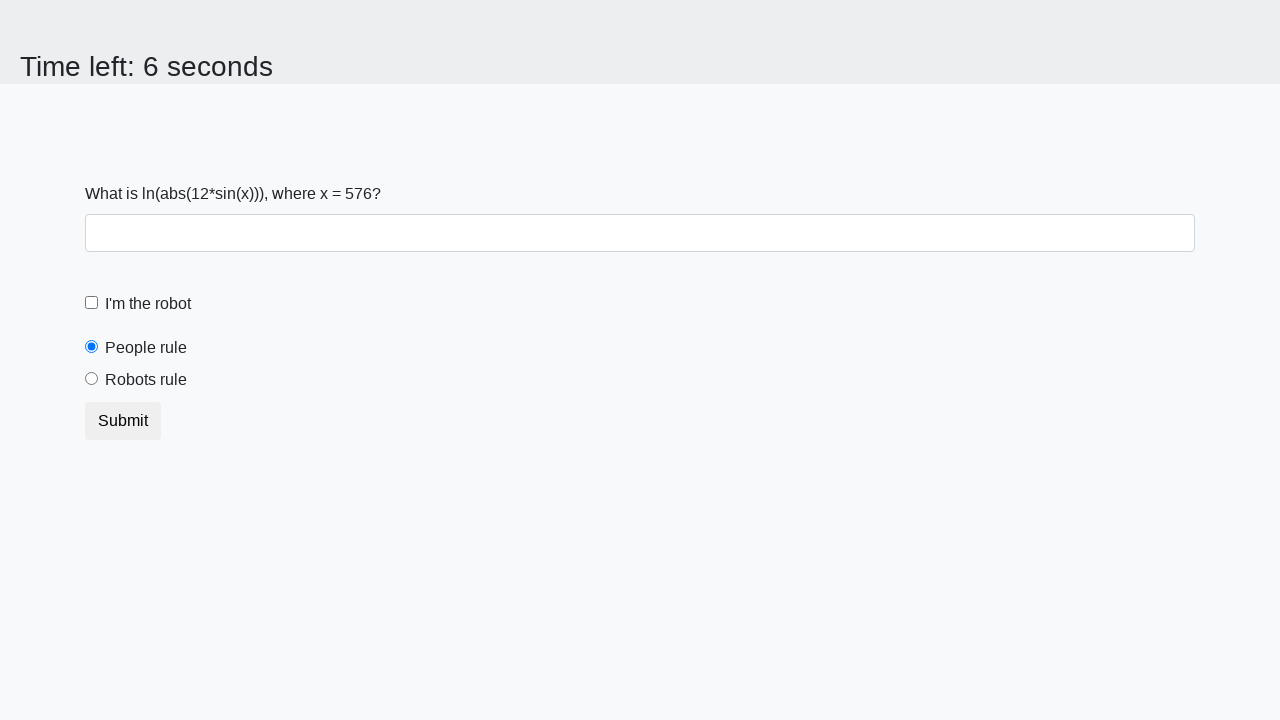

Calculated answer using logarithmic formula: log(|12*sin(576)|) = 2.363815022578092
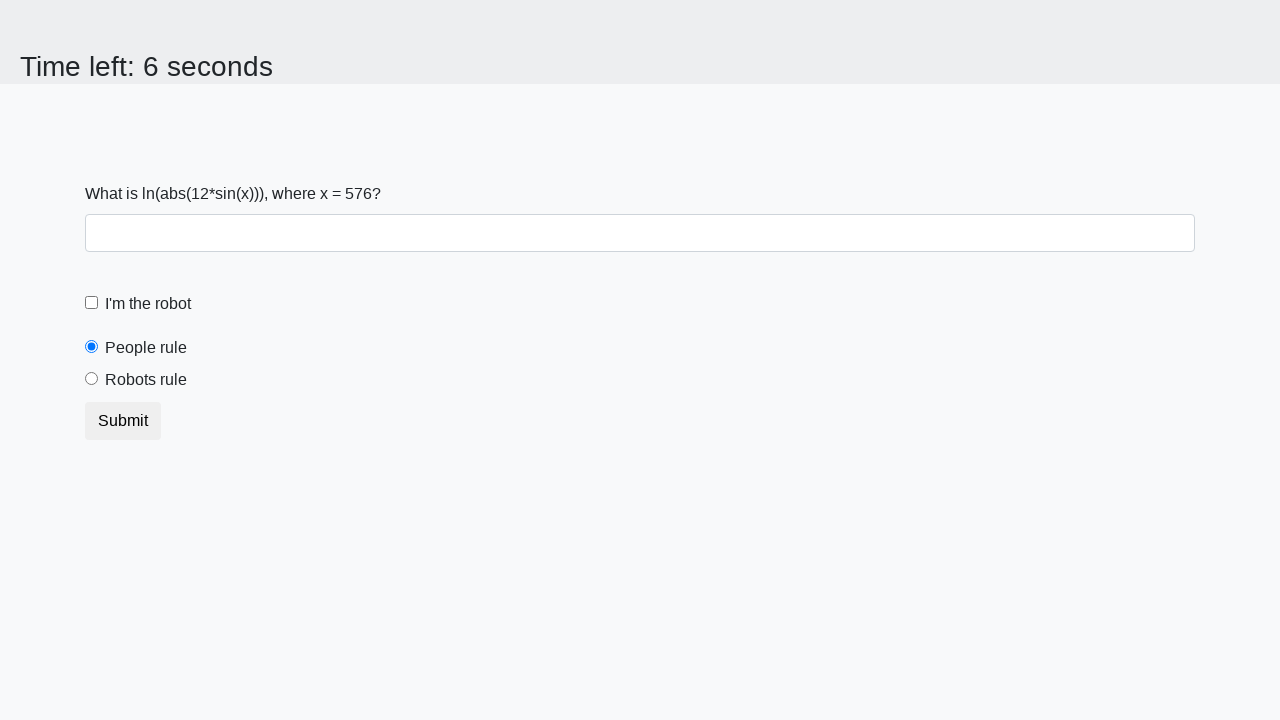

Filled answer field with calculated value: 2.363815022578092 on #answer
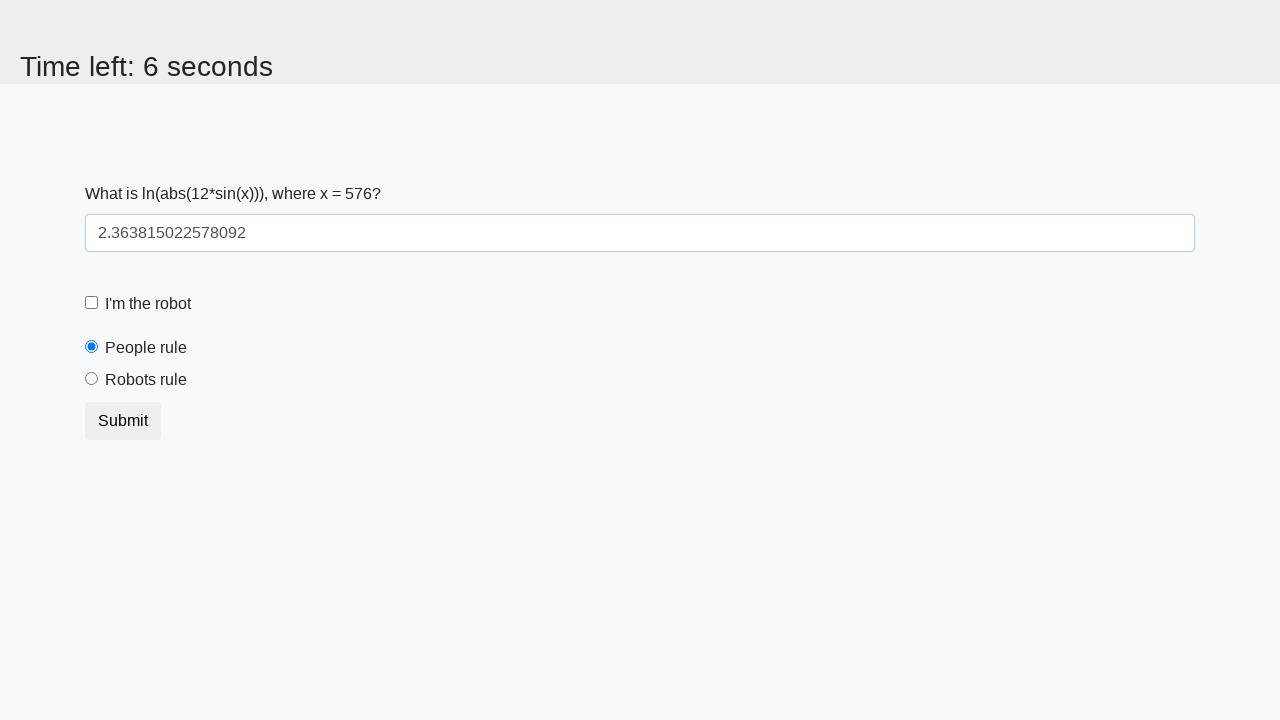

Clicked first checkbox option at (148, 304) on .form-check-label
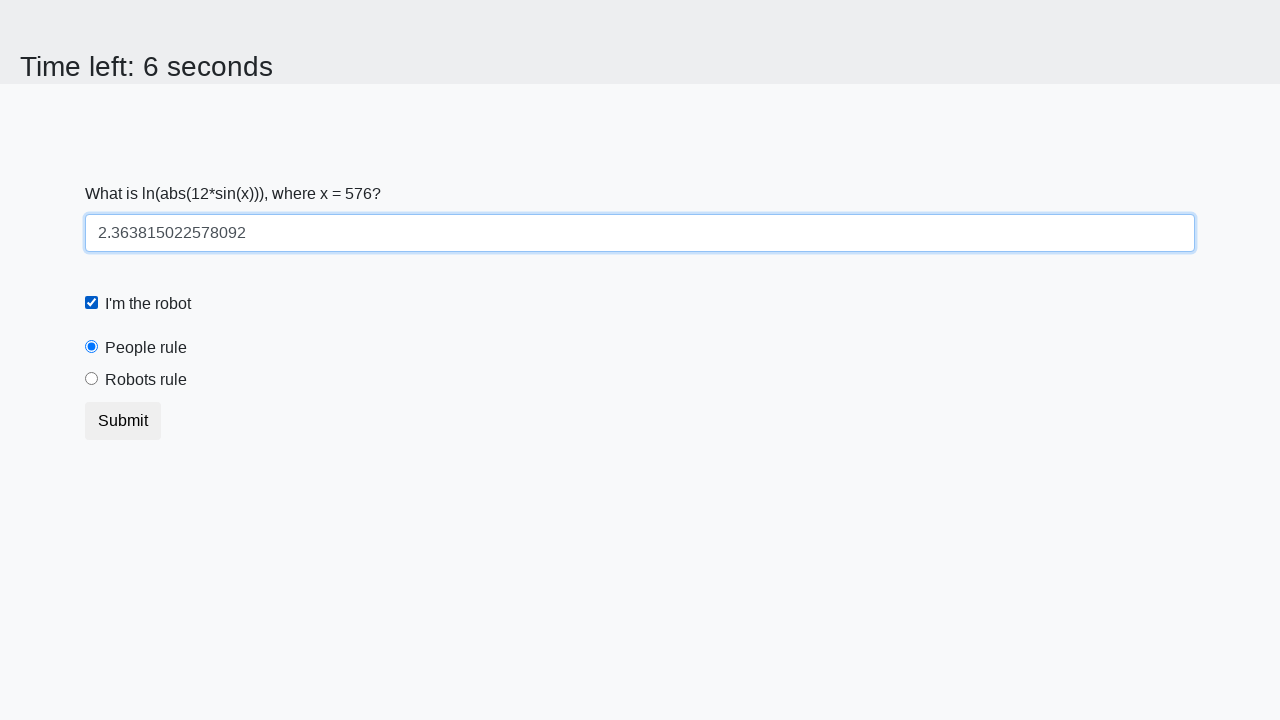

Clicked second checkbox option (robotsRule) at (146, 380) on [for='robotsRule']
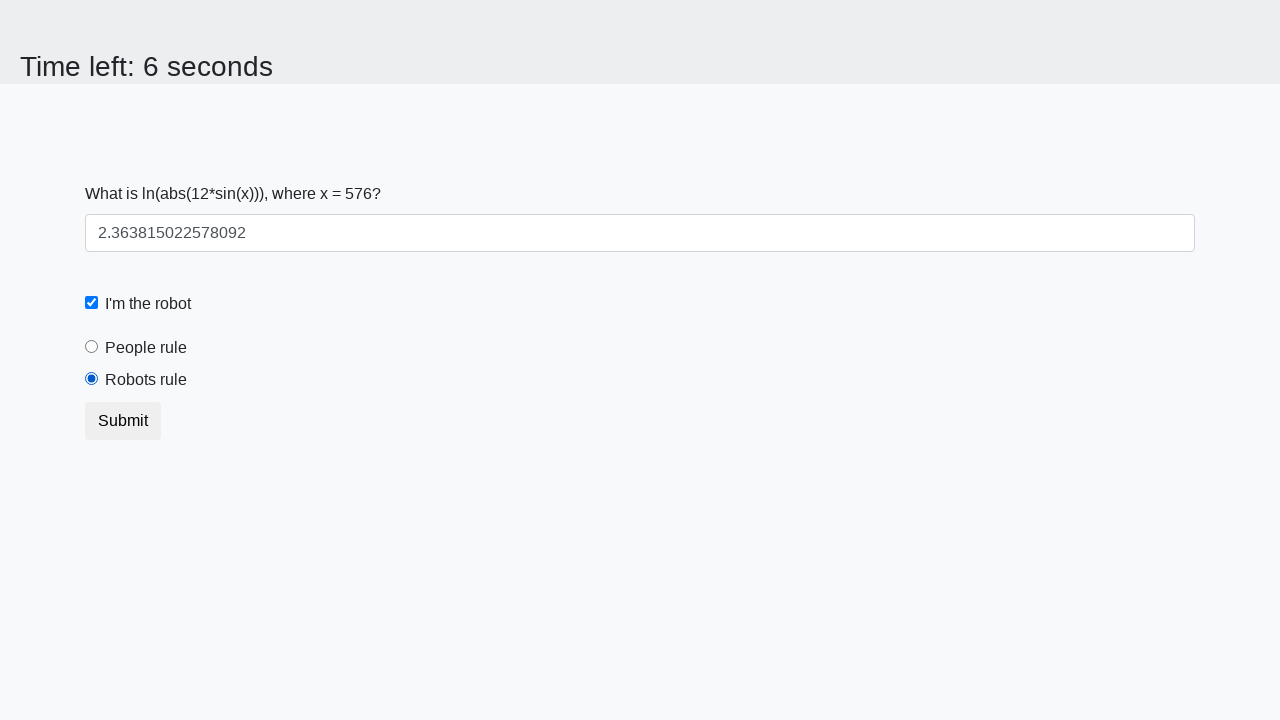

Clicked submit button to submit the form at (123, 421) on button
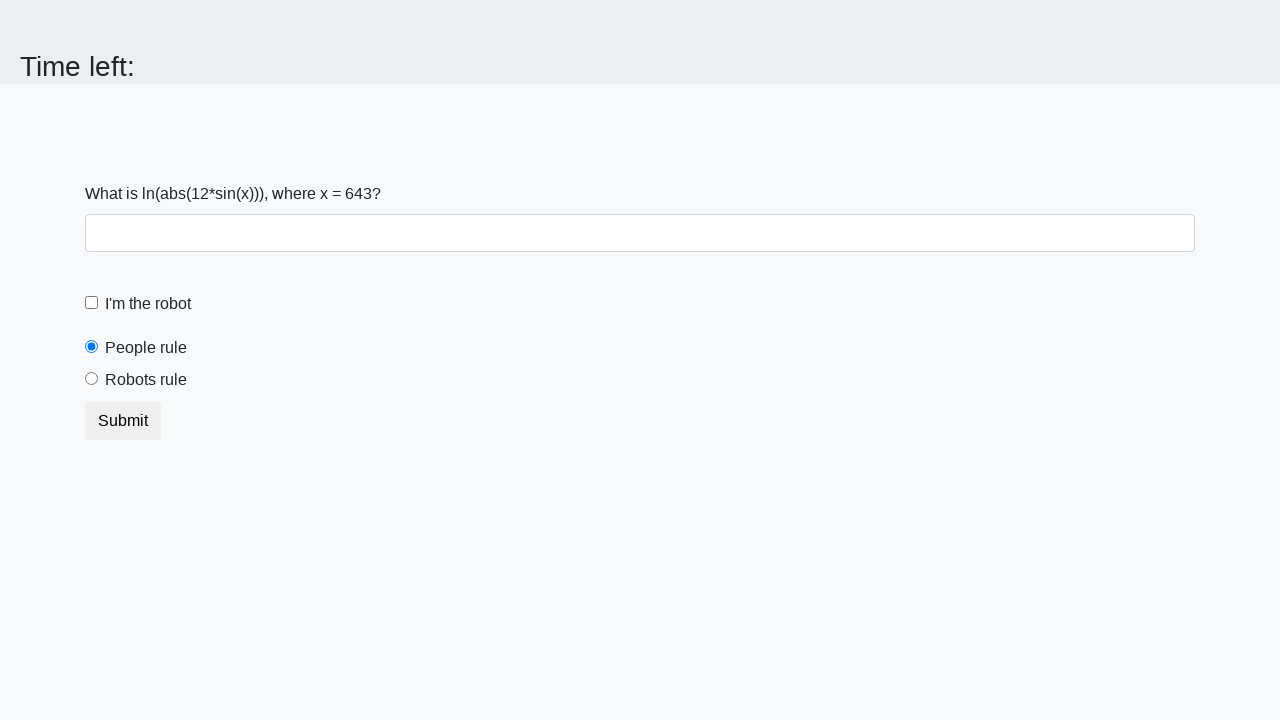

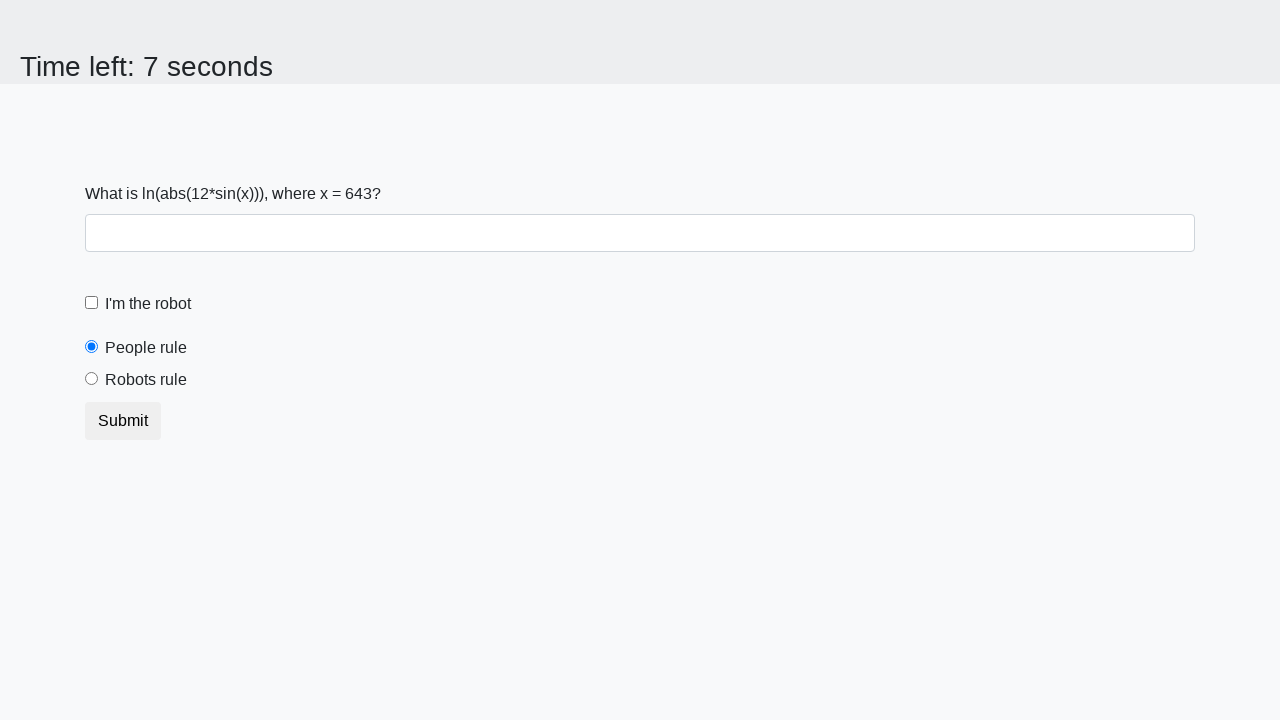